Tests table functionality by navigating to a tables page, reading table structure (columns and rows), and clicking on a column header to sort the table.

Starting URL: https://training-support.net/webelements/tables

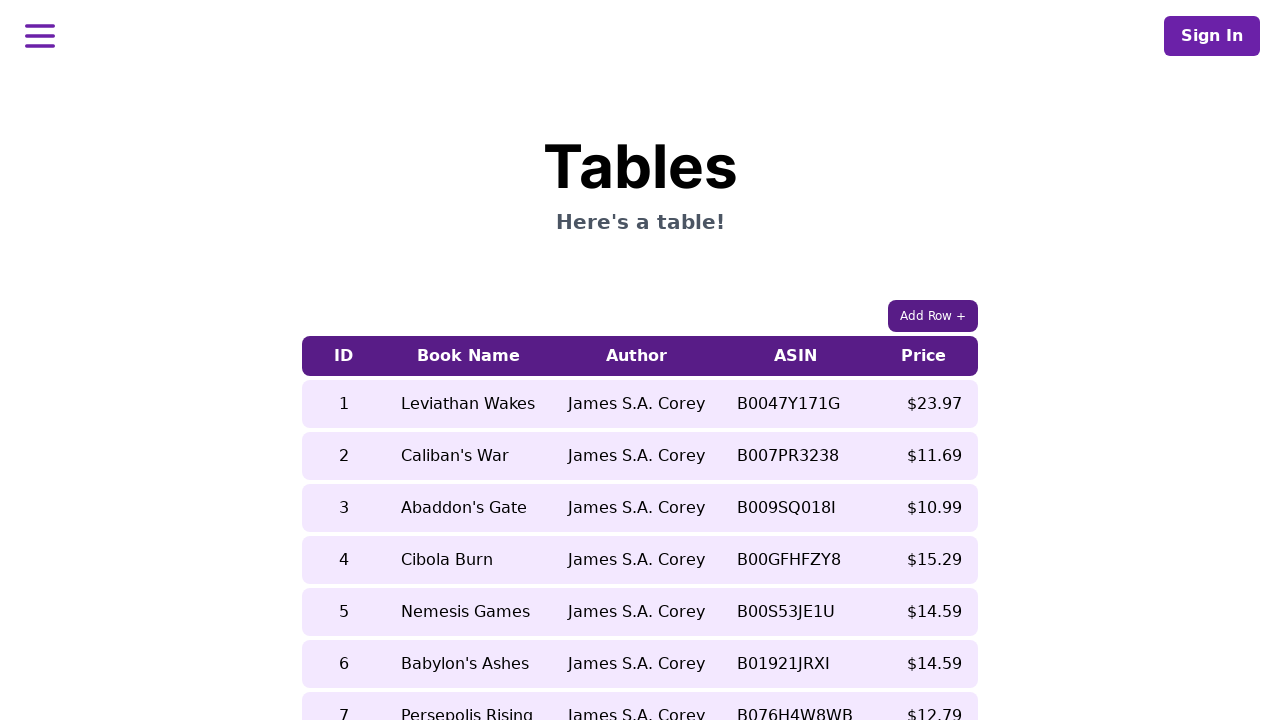

Waited for table to load
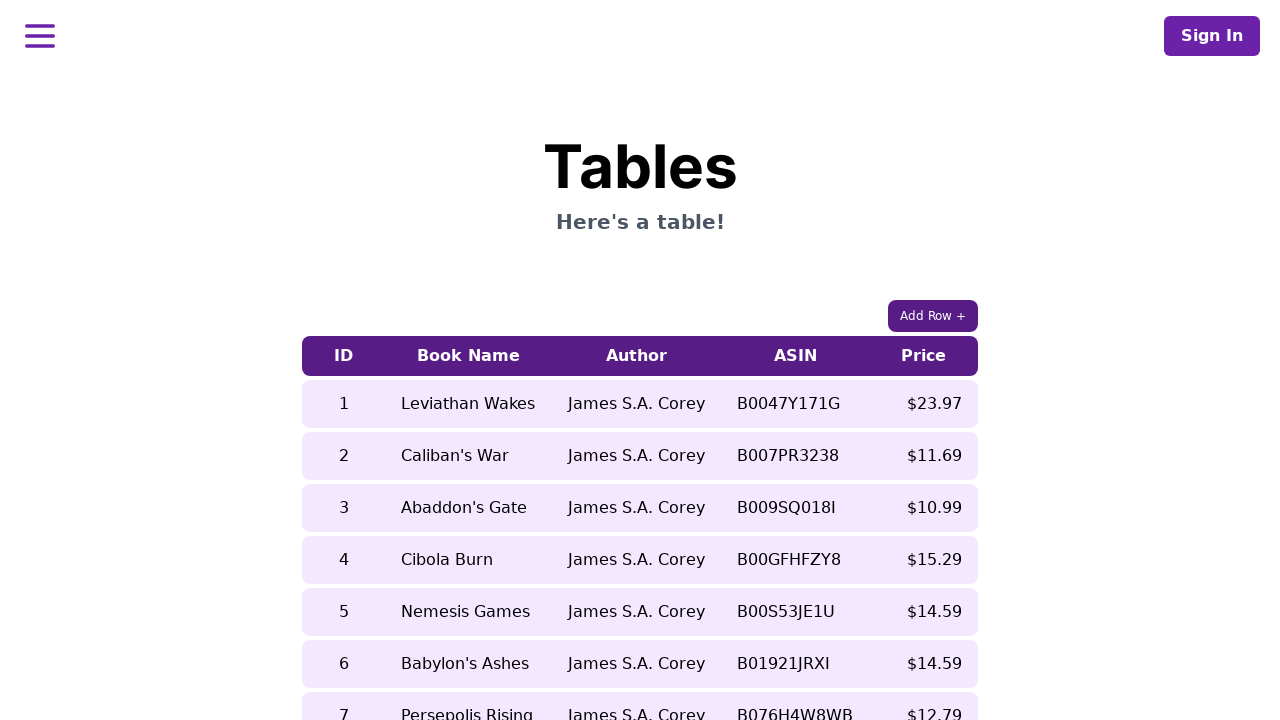

Clicked on 5th column header to sort the table at (924, 356) on xpath=//table[contains(@class, 'table-auto')]/thead/tr/th[5]
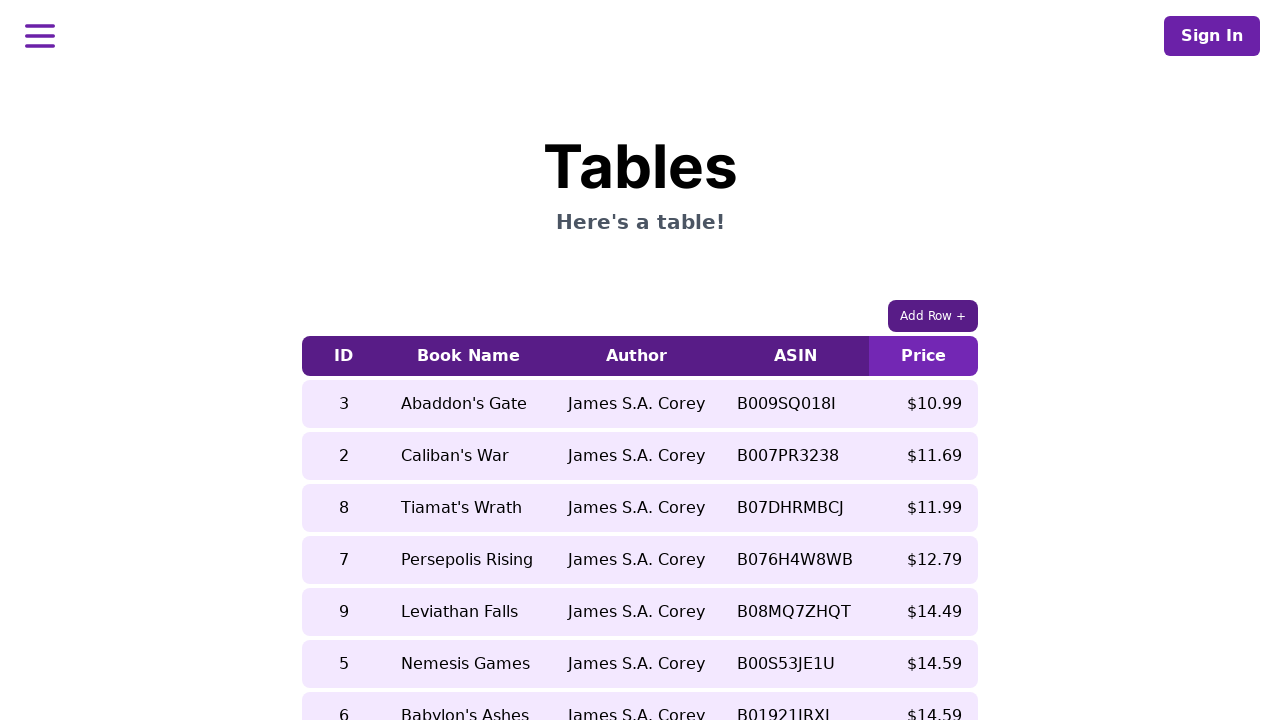

Waited for table to update after sorting
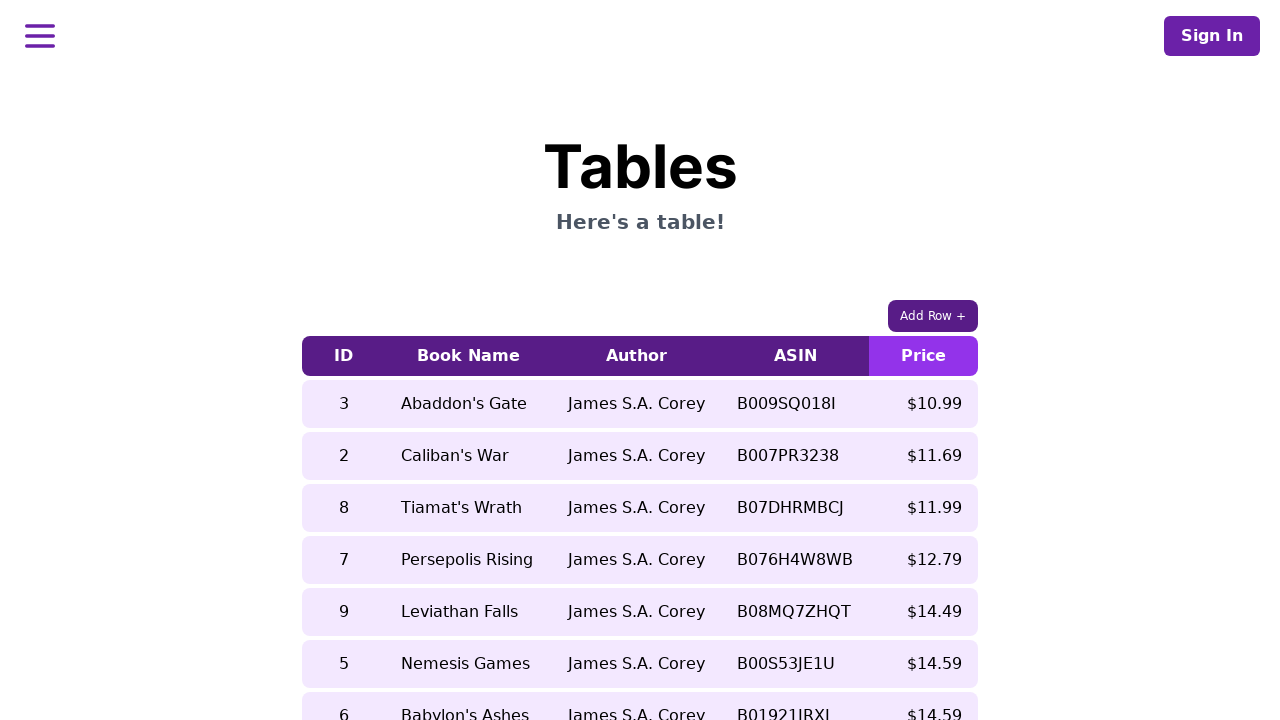

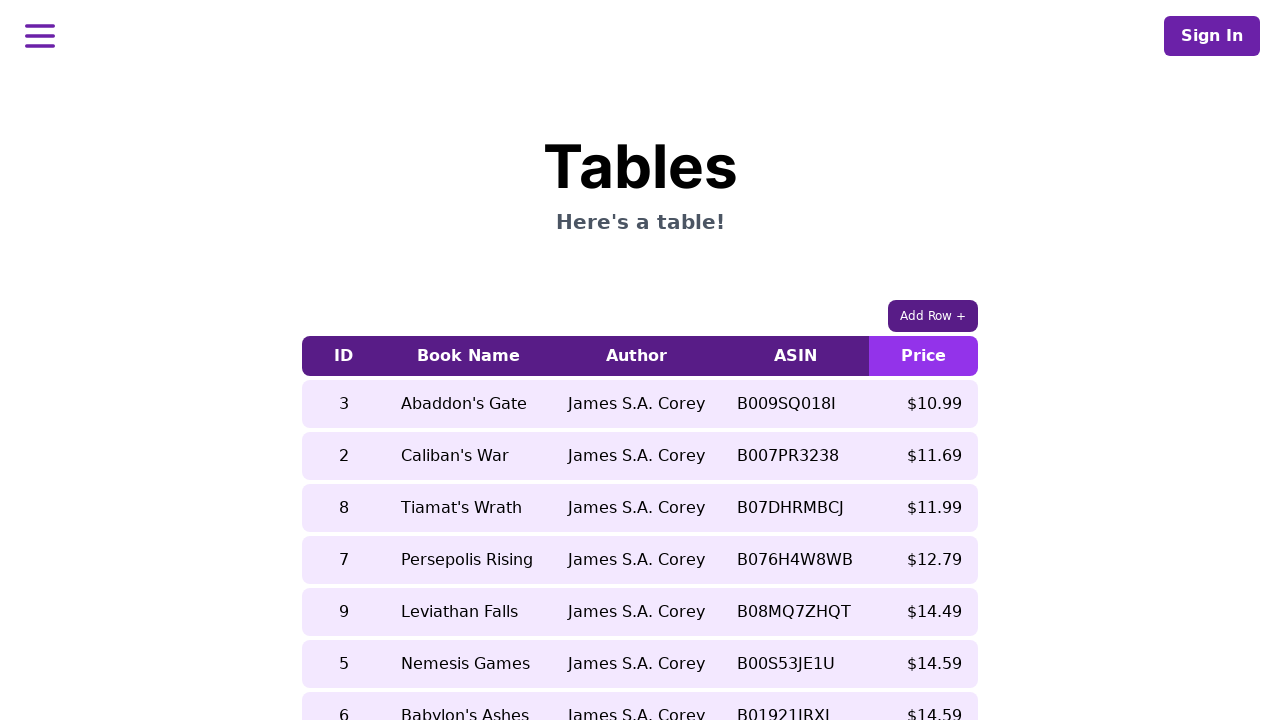